Tests division operation in a calculator by selecting the divide operator and verifying the result

Starting URL: http://vanilton.net/calculatorSoapPHP/

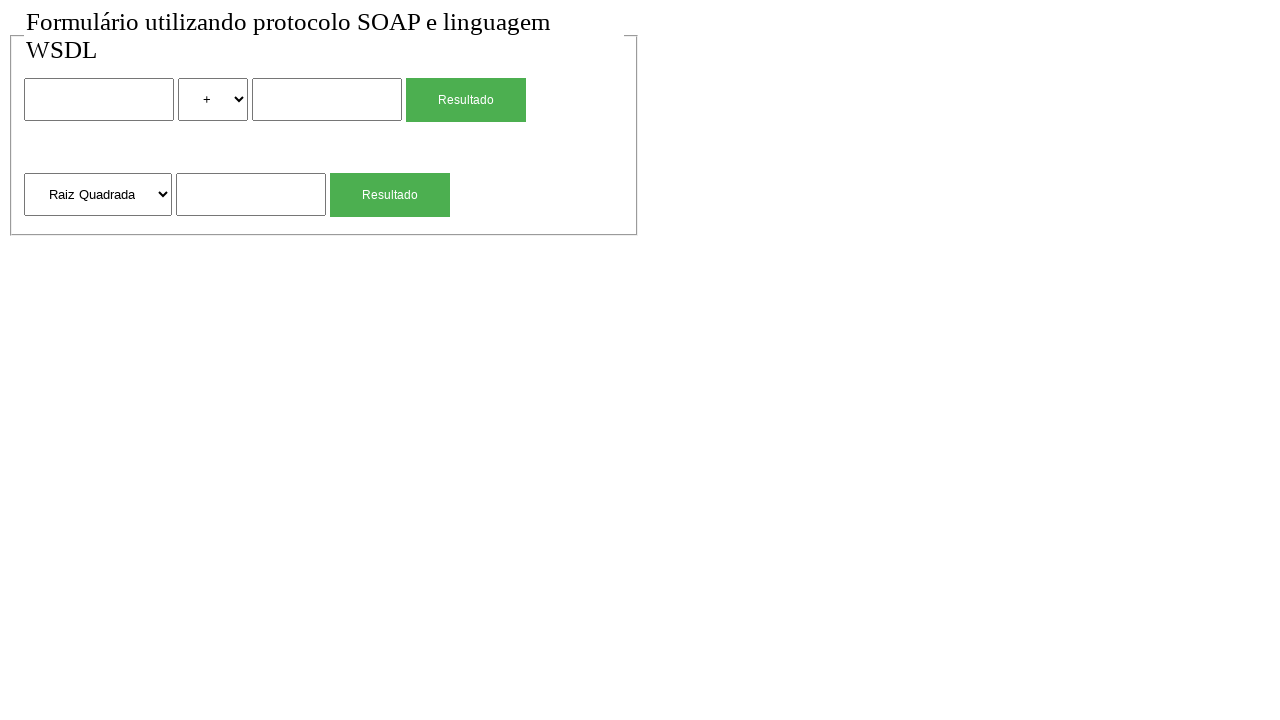

Entered first number '10' in num1 field on input[name='num1']
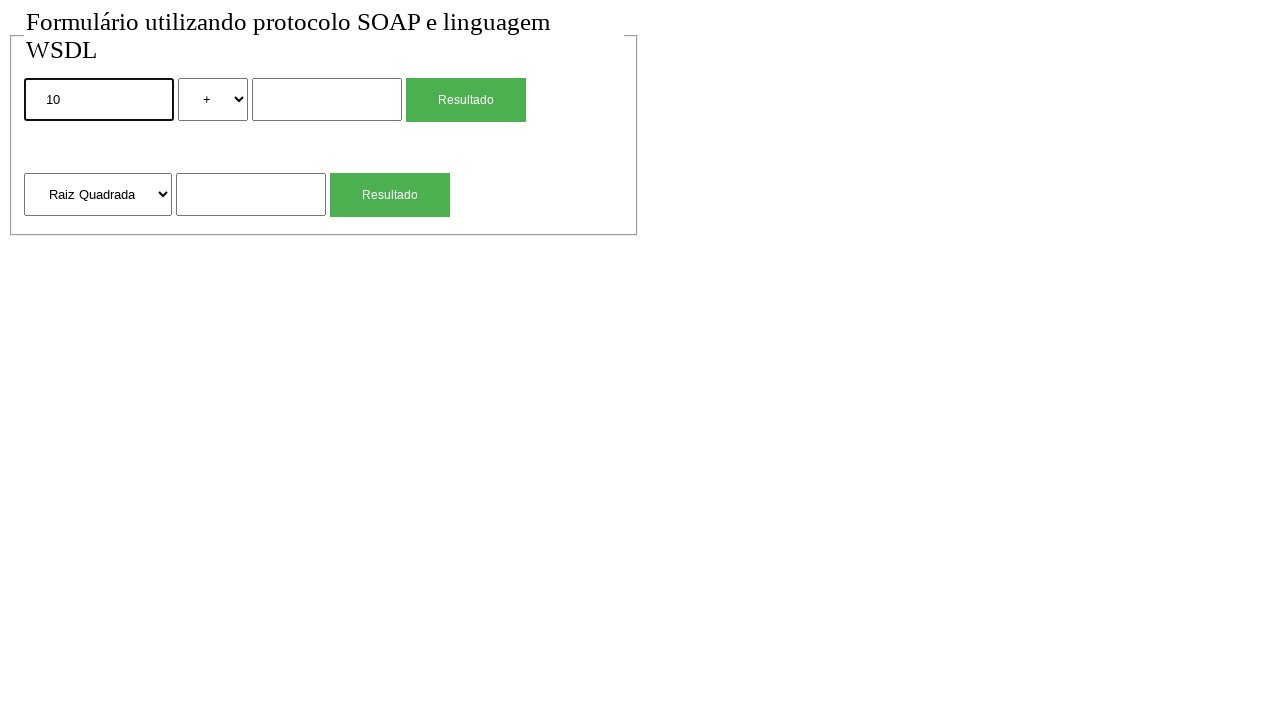

Selected division operator from dropdown on select[name='op']
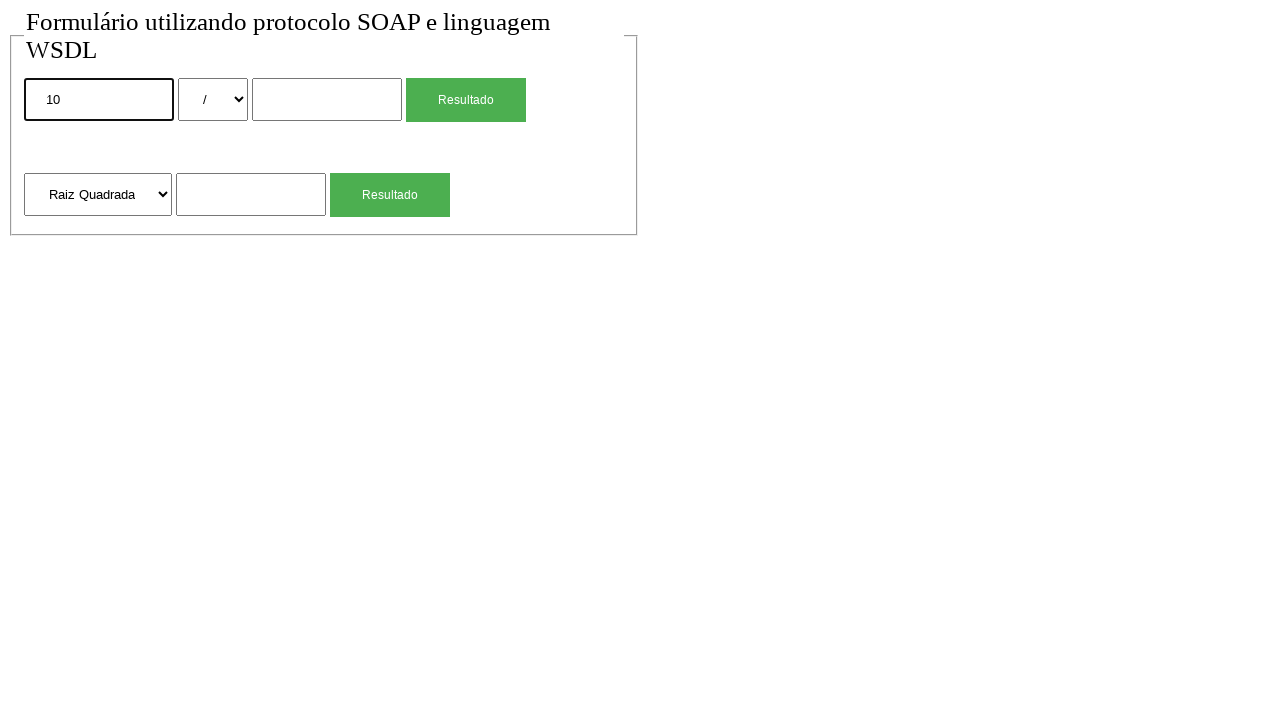

Entered second number '2' in num2 field on input[name='num2']
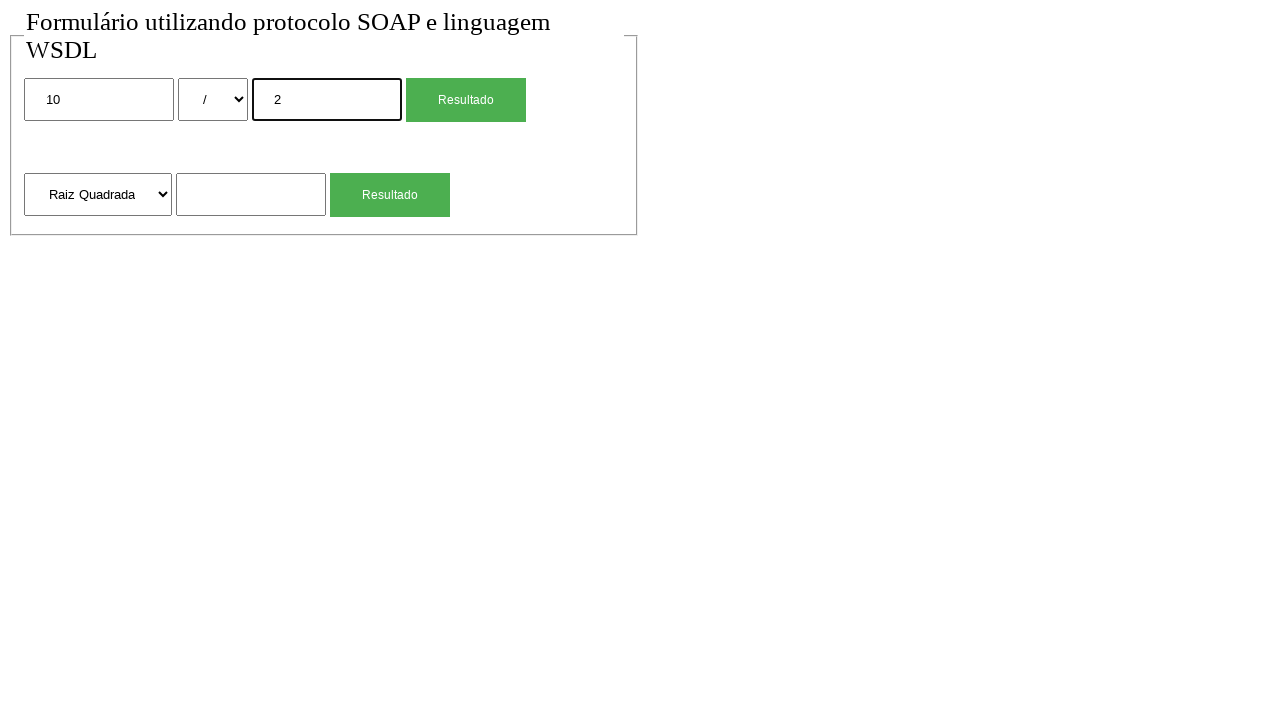

Clicked submit button to perform division calculation at (466, 100) on input[type='submit']
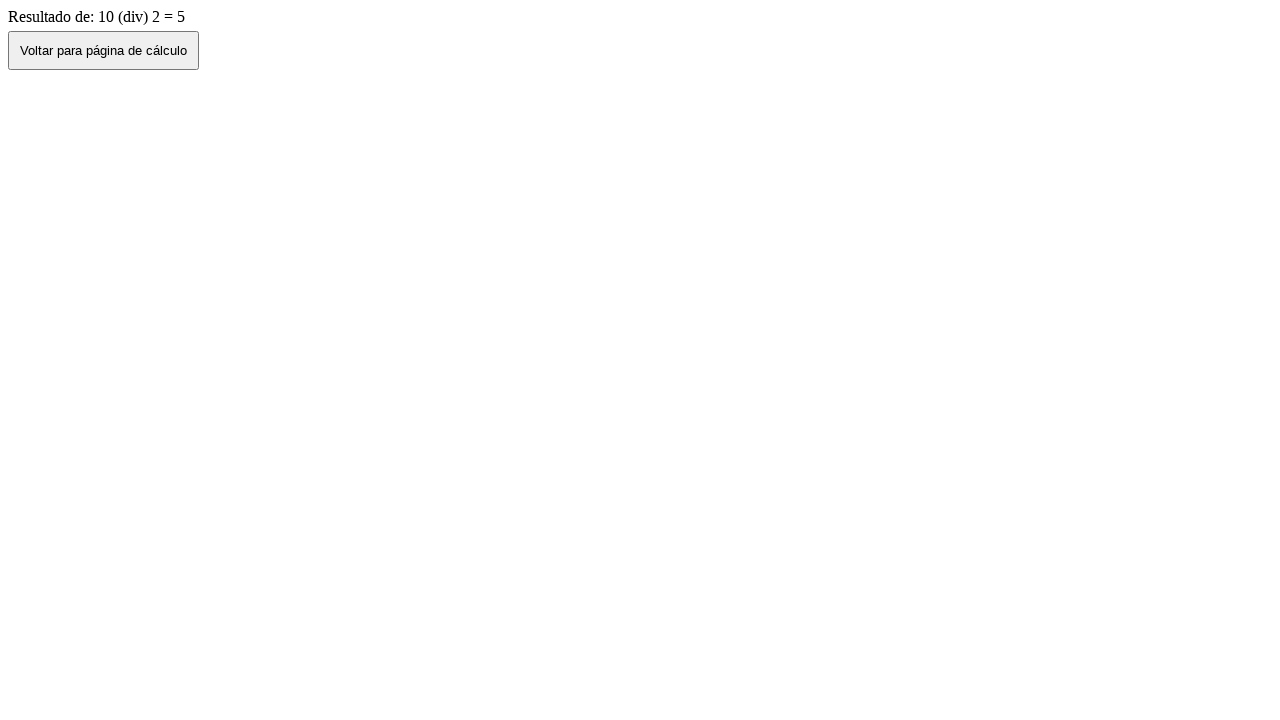

Verified division result '= 5' is displayed on page
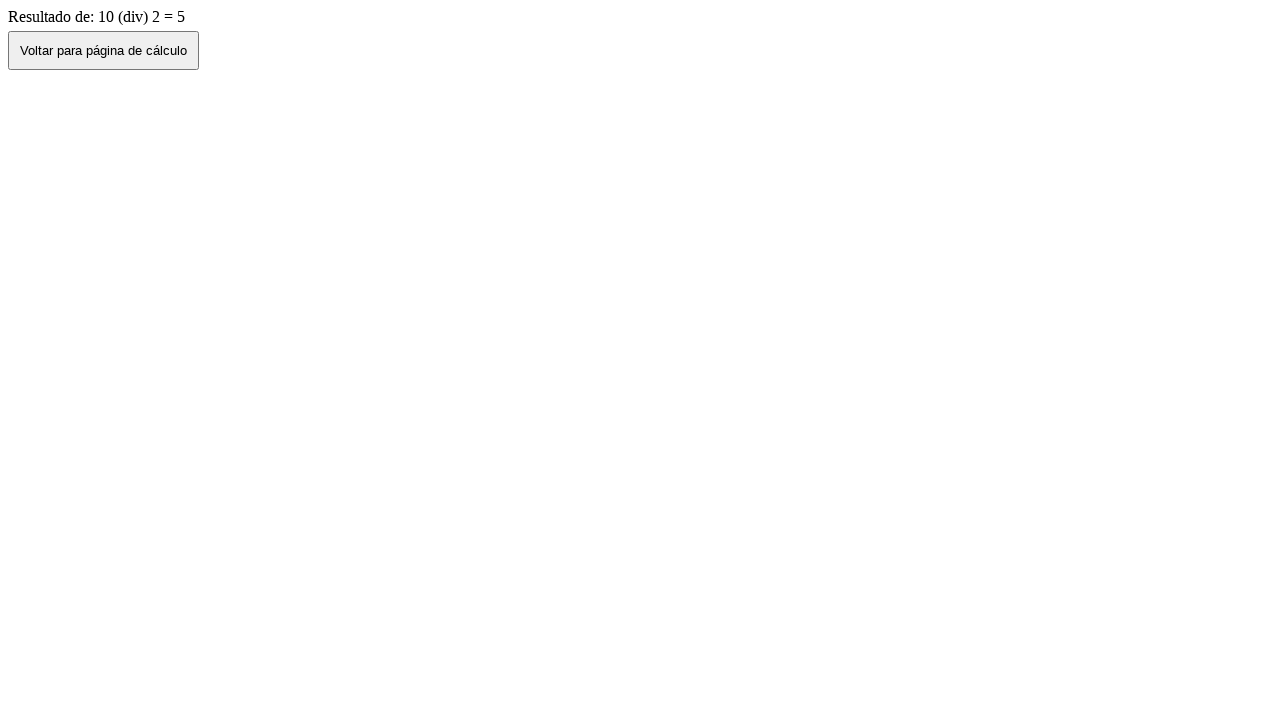

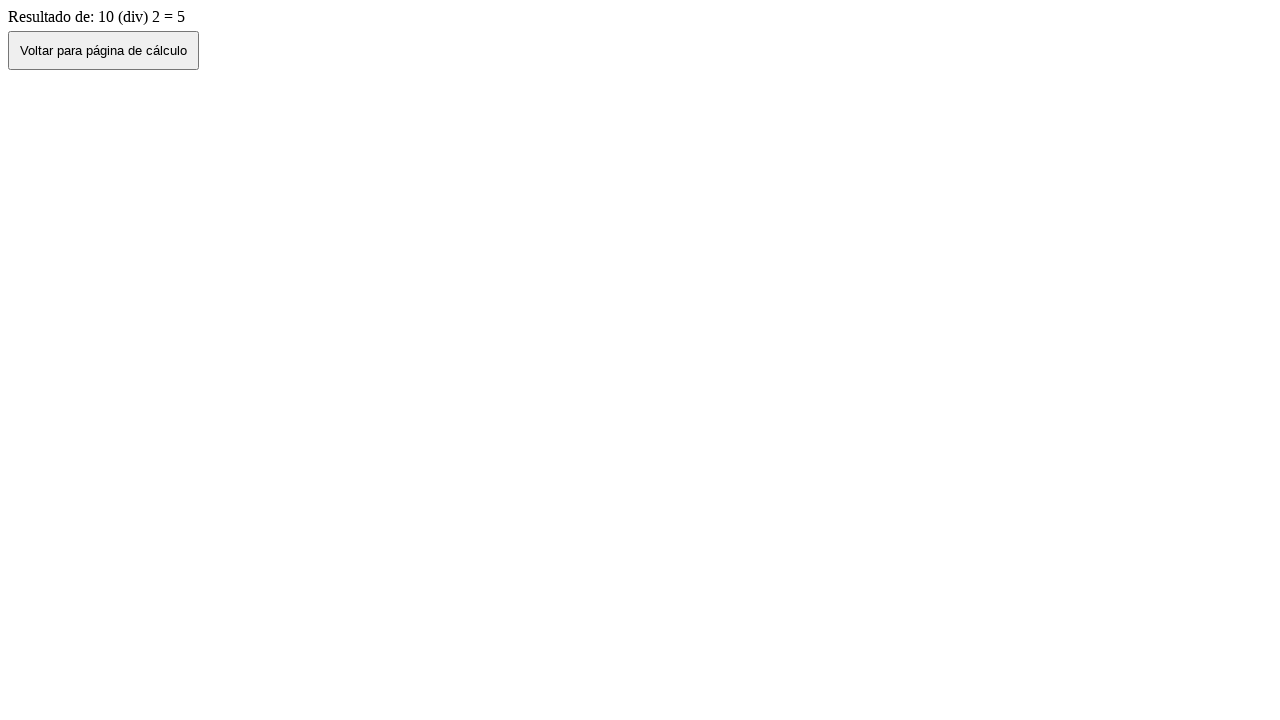